Tests element visibility by verifying a text box is visible, clicking a hide button, and confirming the text box becomes hidden.

Starting URL: https://rahulshettyacademy.com/AutomationPractice/

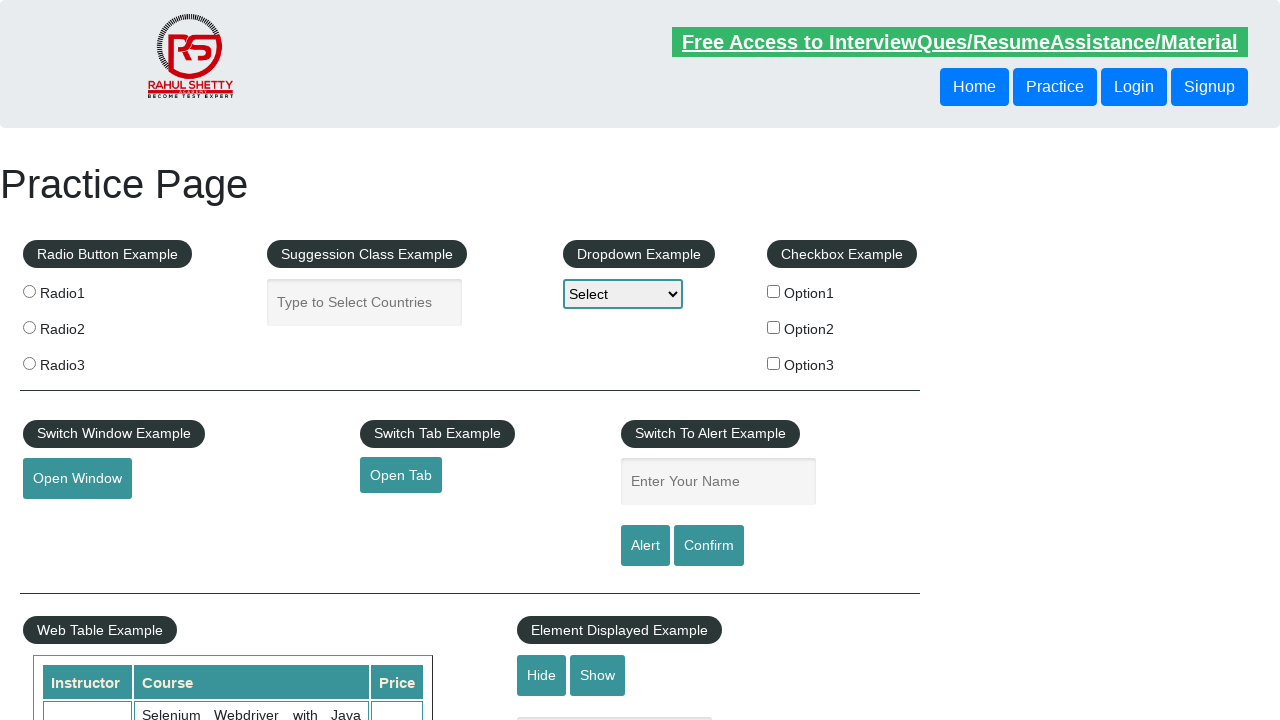

Verified text box is initially visible
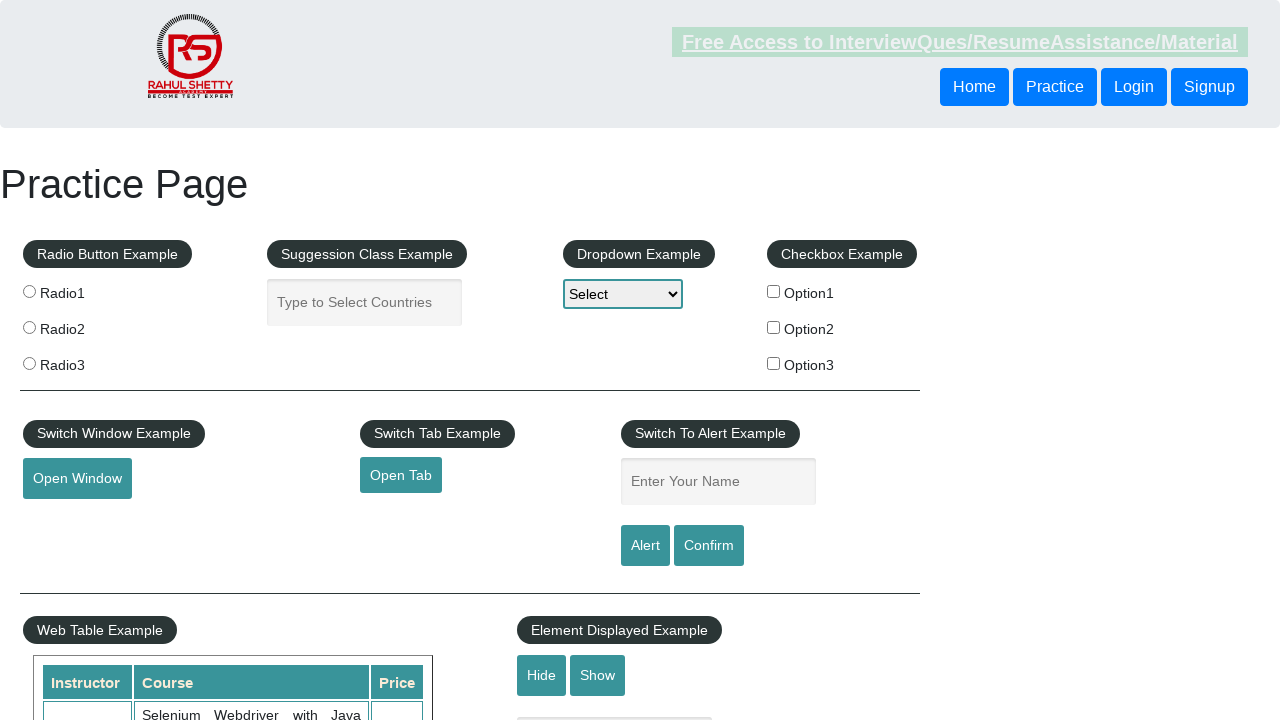

Clicked hide button to hide the text box at (542, 675) on #hide-textbox
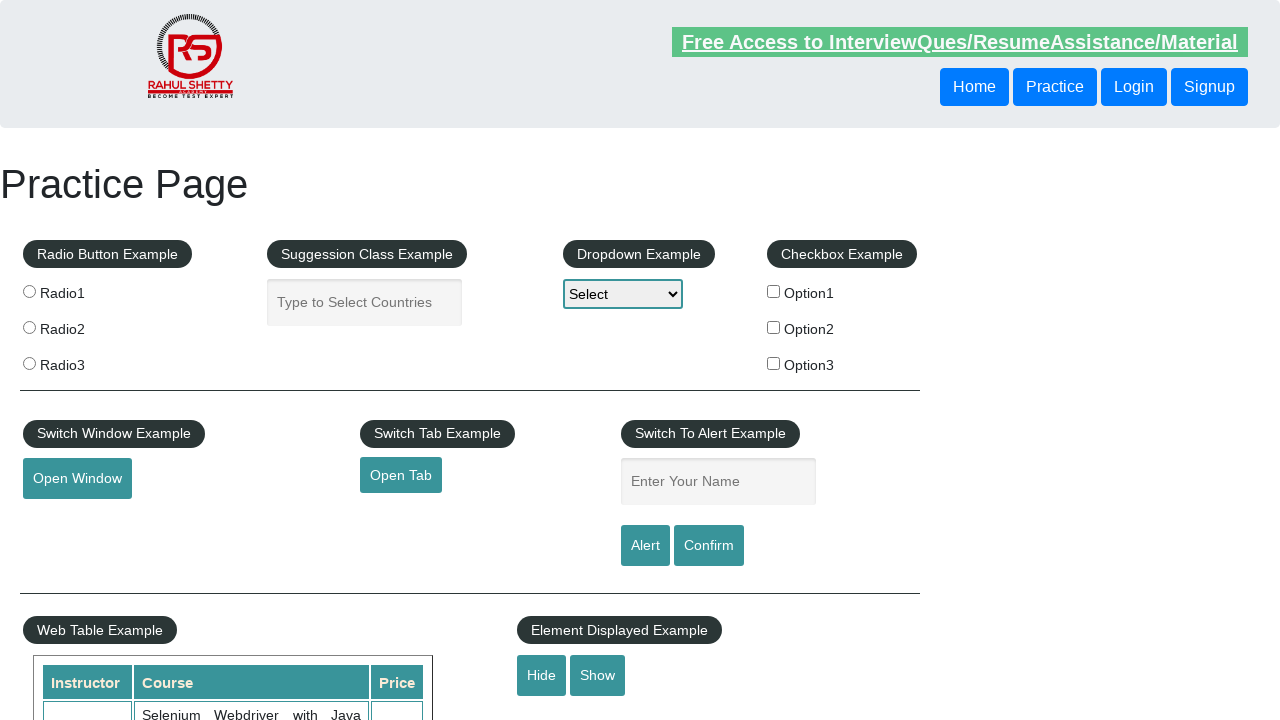

Verified text box is now hidden
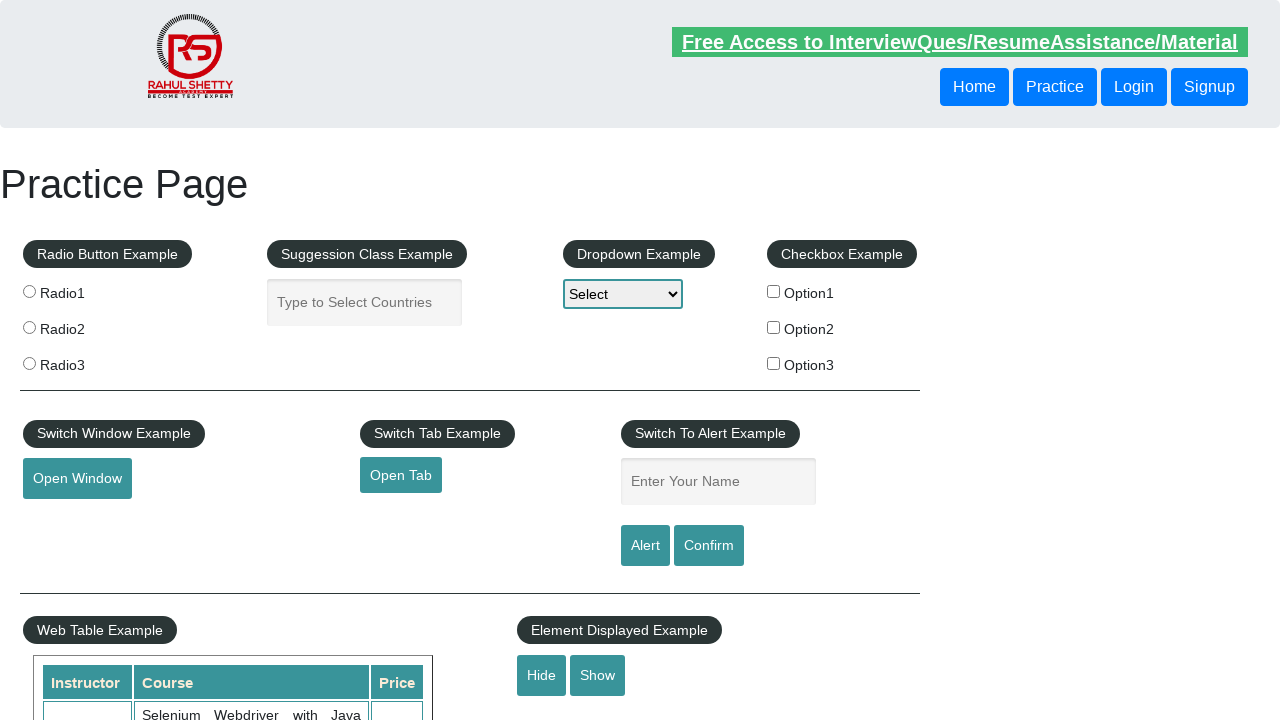

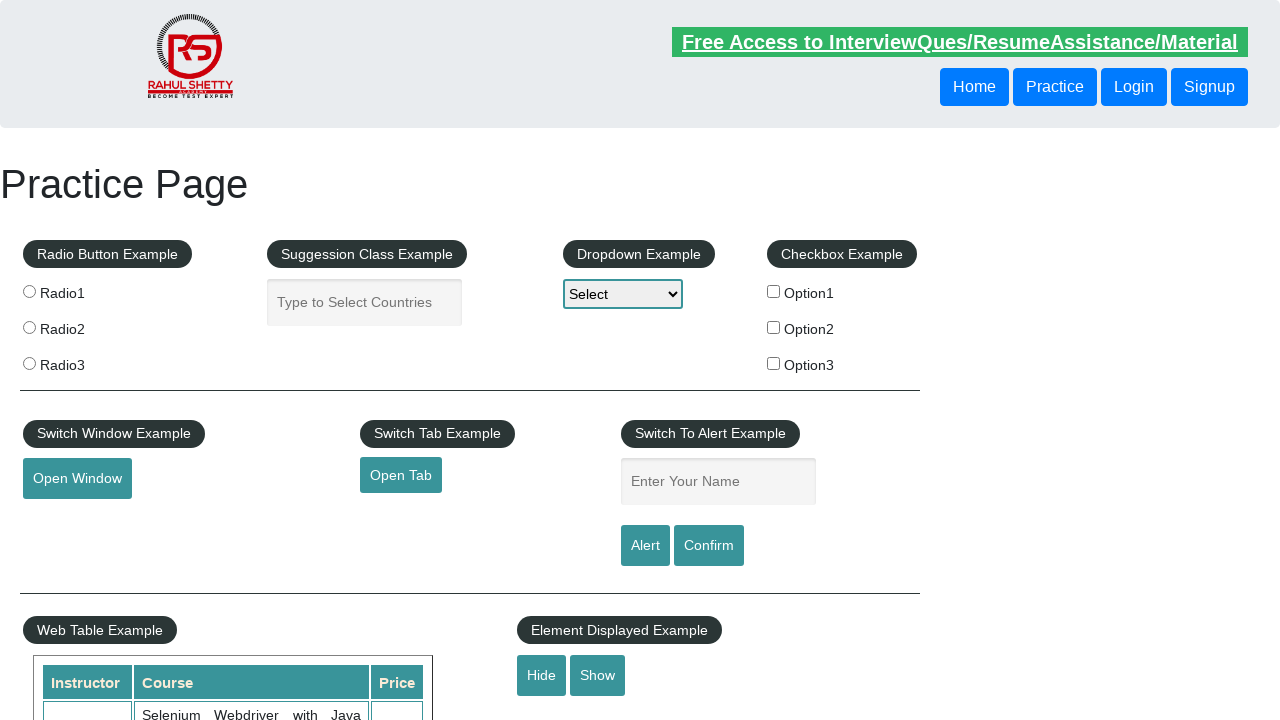